Tests JavaScript execution capability by changing the page zoom level to 150%, then 100%, then 50% using document.body.style.zoom

Starting URL: https://demo.automationtesting.in/Register.html

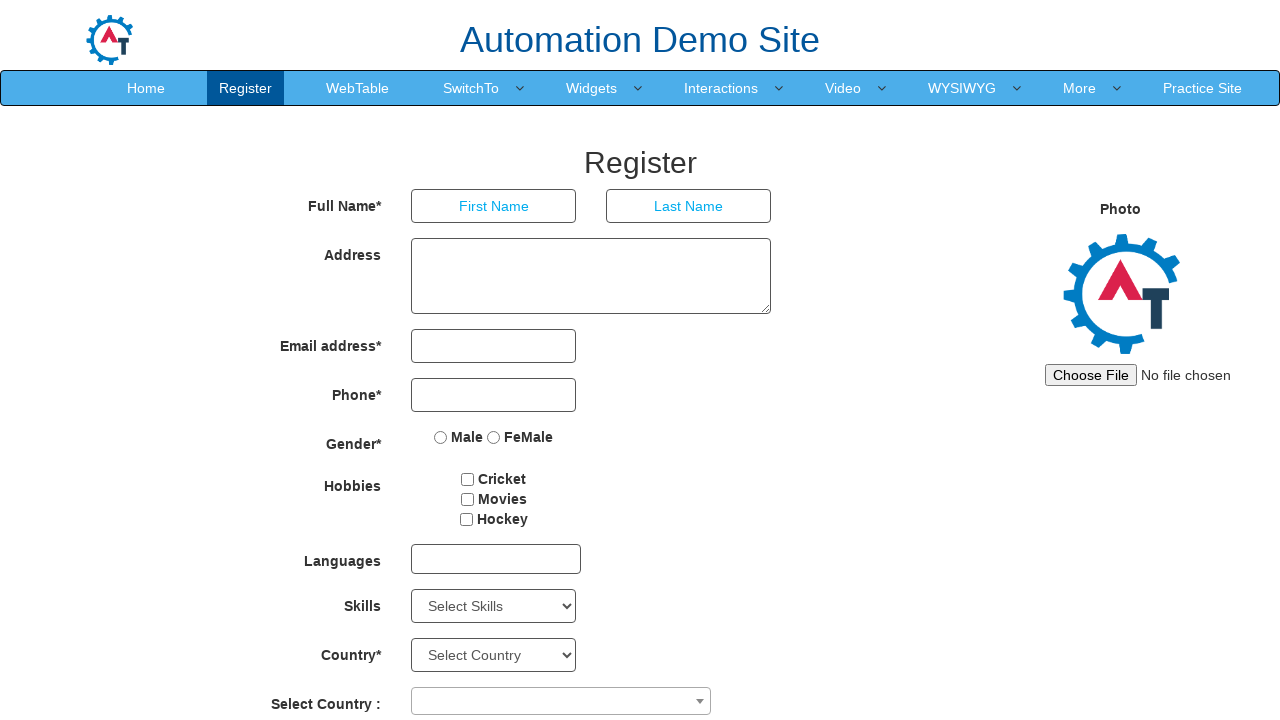

Set page zoom to 150% using document.body.style.zoom
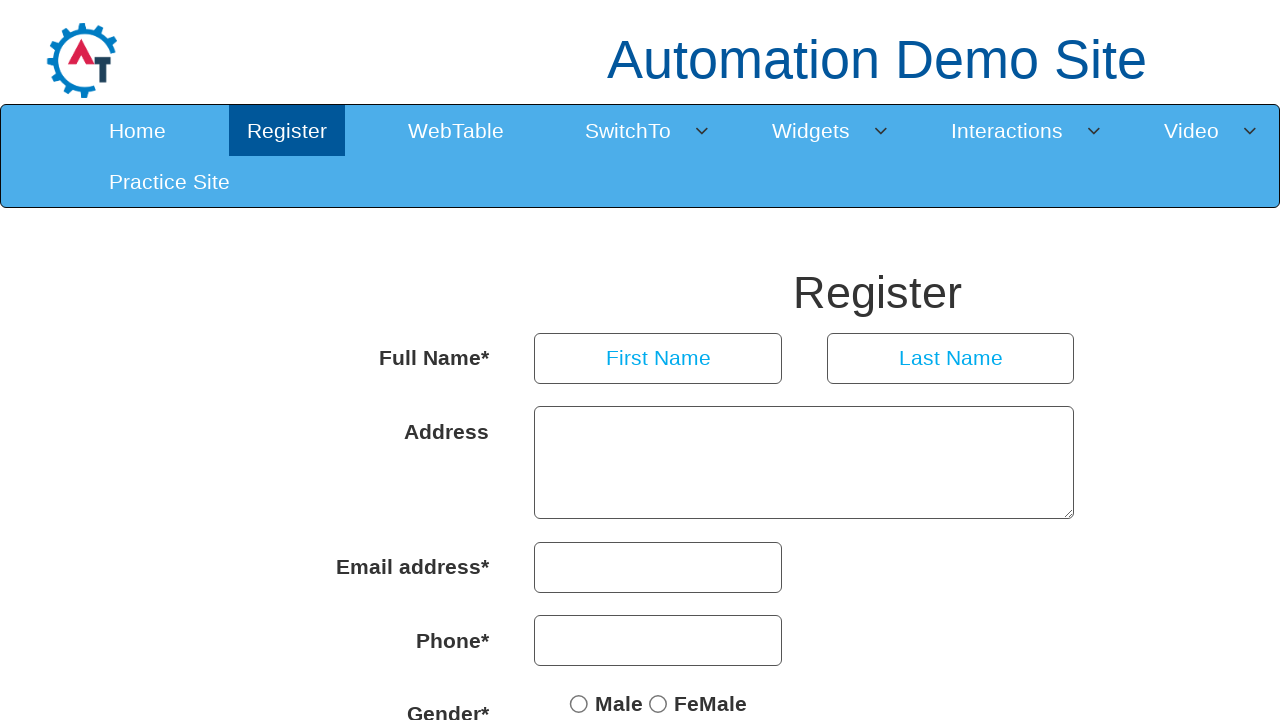

Waited 3 seconds for zoom to 150% to take effect
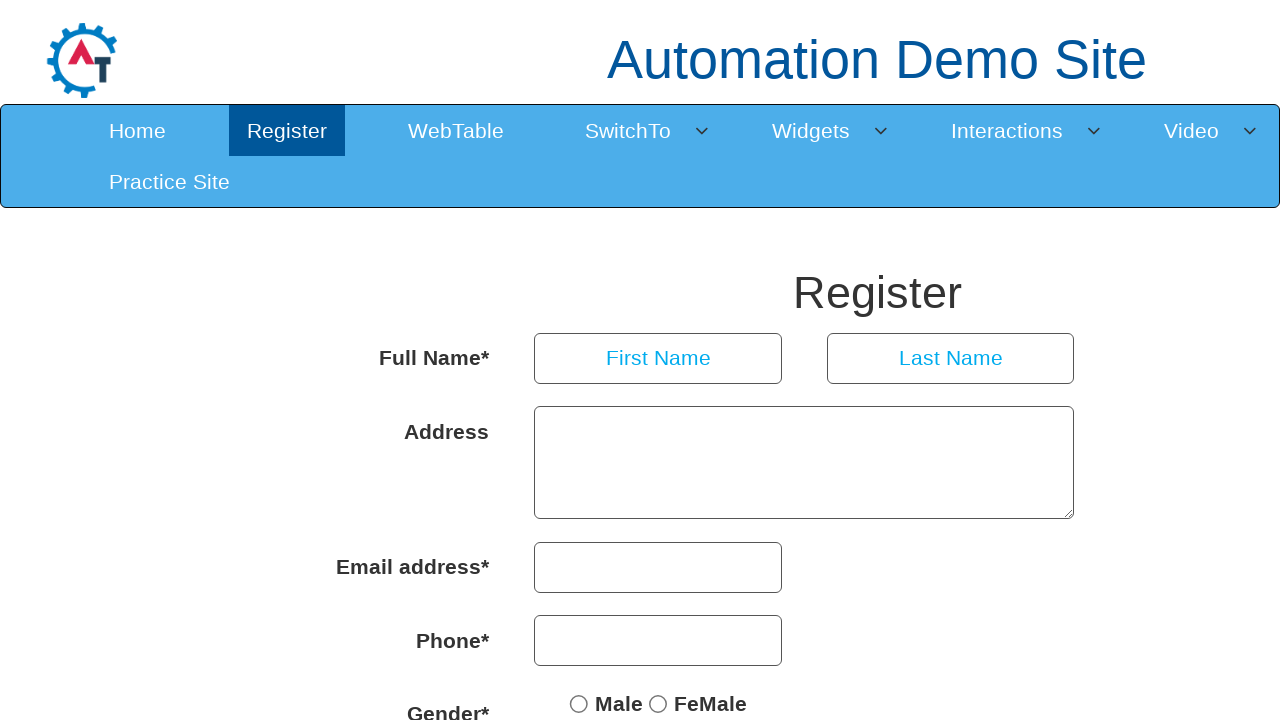

Set page zoom back to 100% using document.body.style.zoom
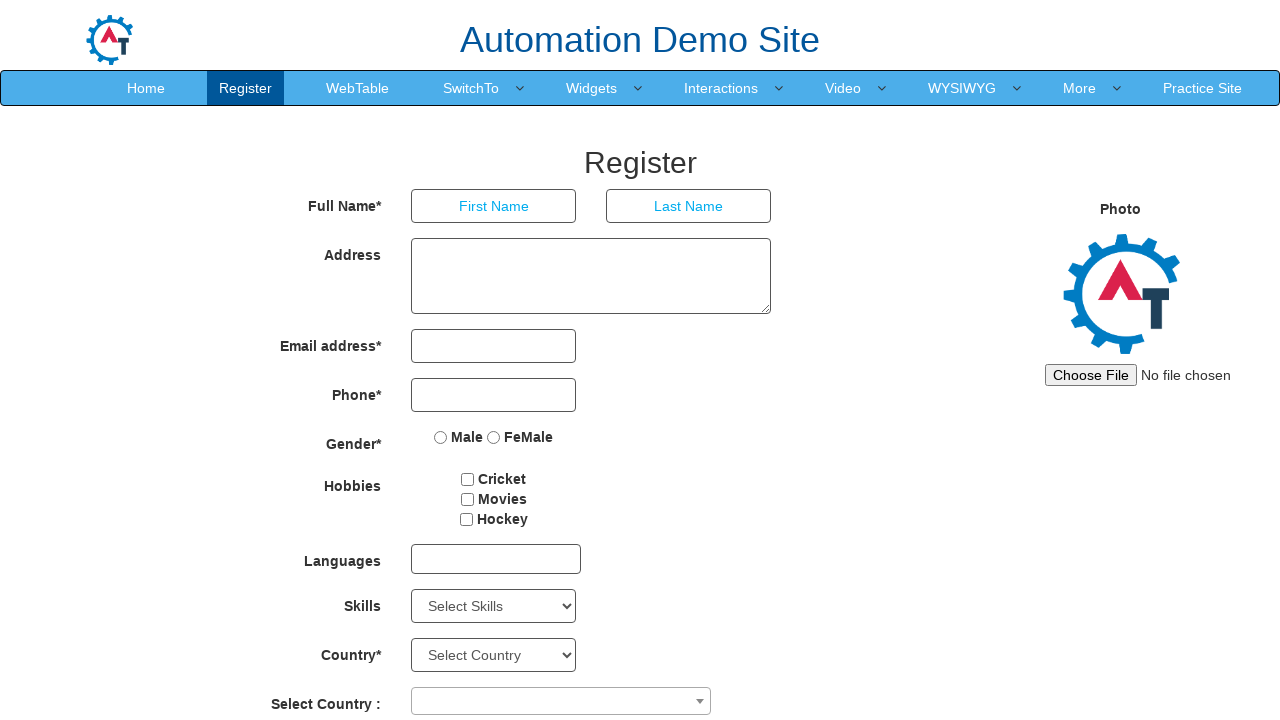

Waited 3 seconds for zoom to 100% to take effect
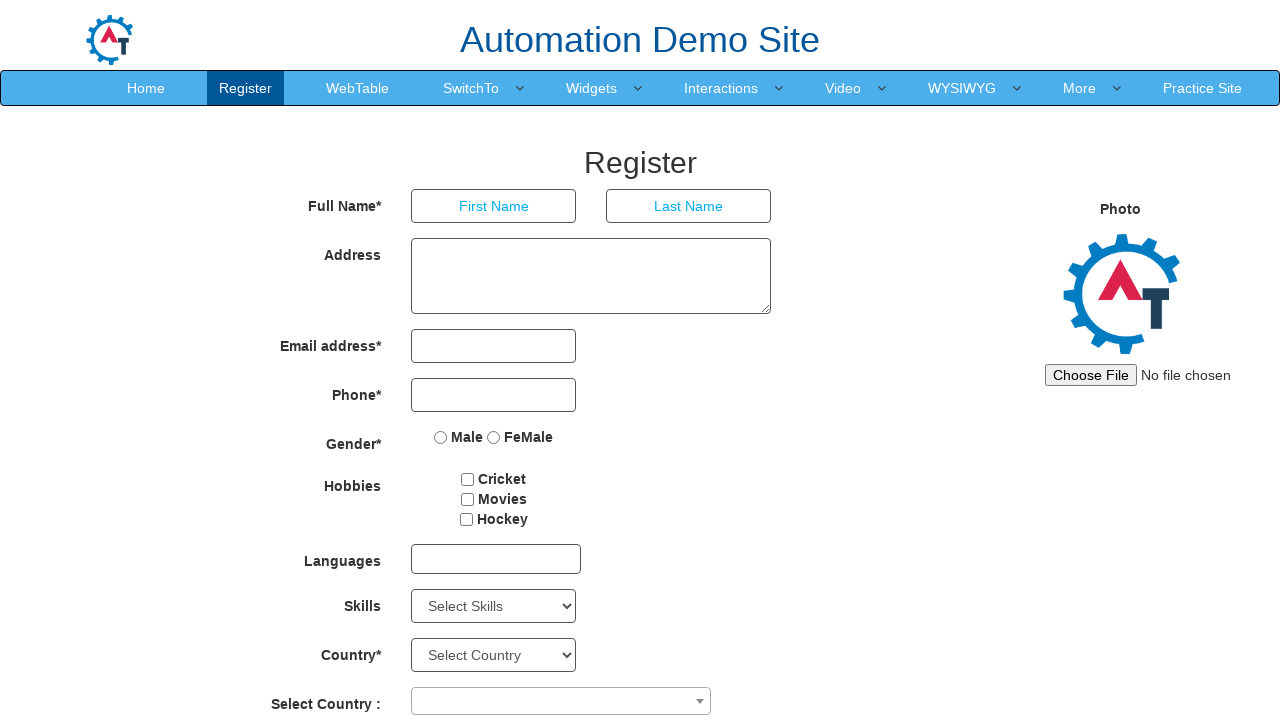

Set page zoom to 50% using document.body.style.zoom
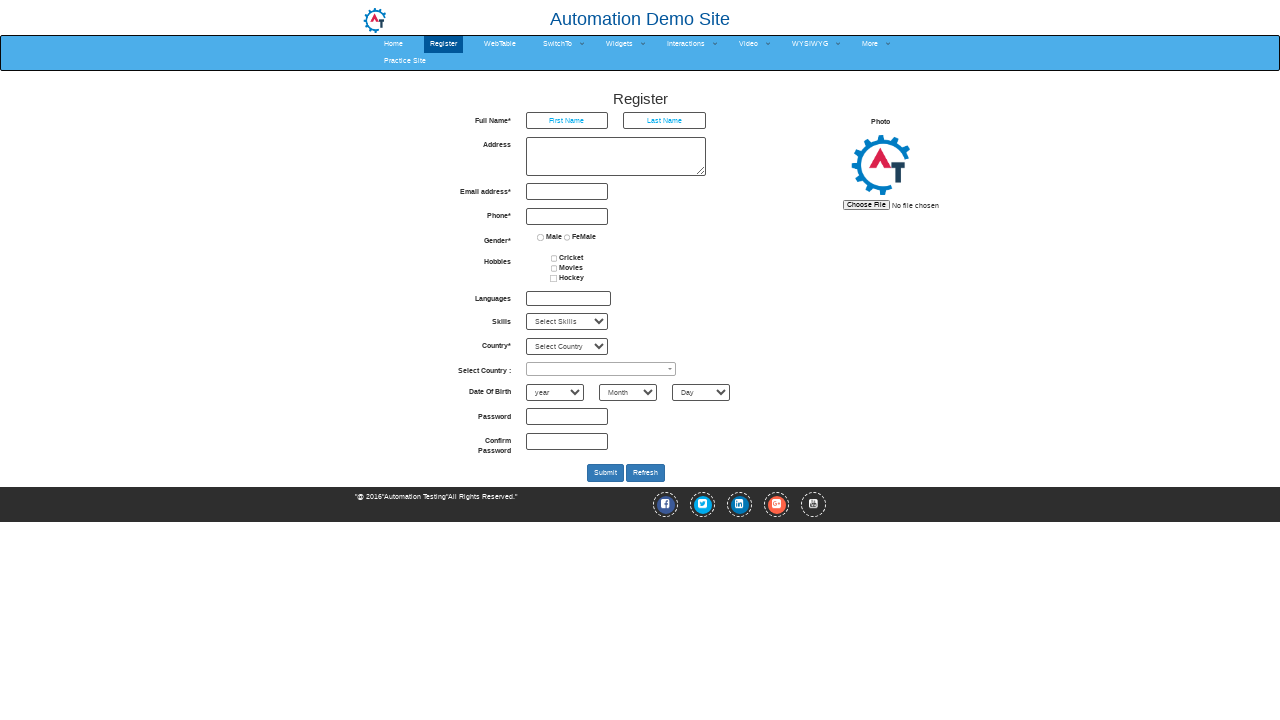

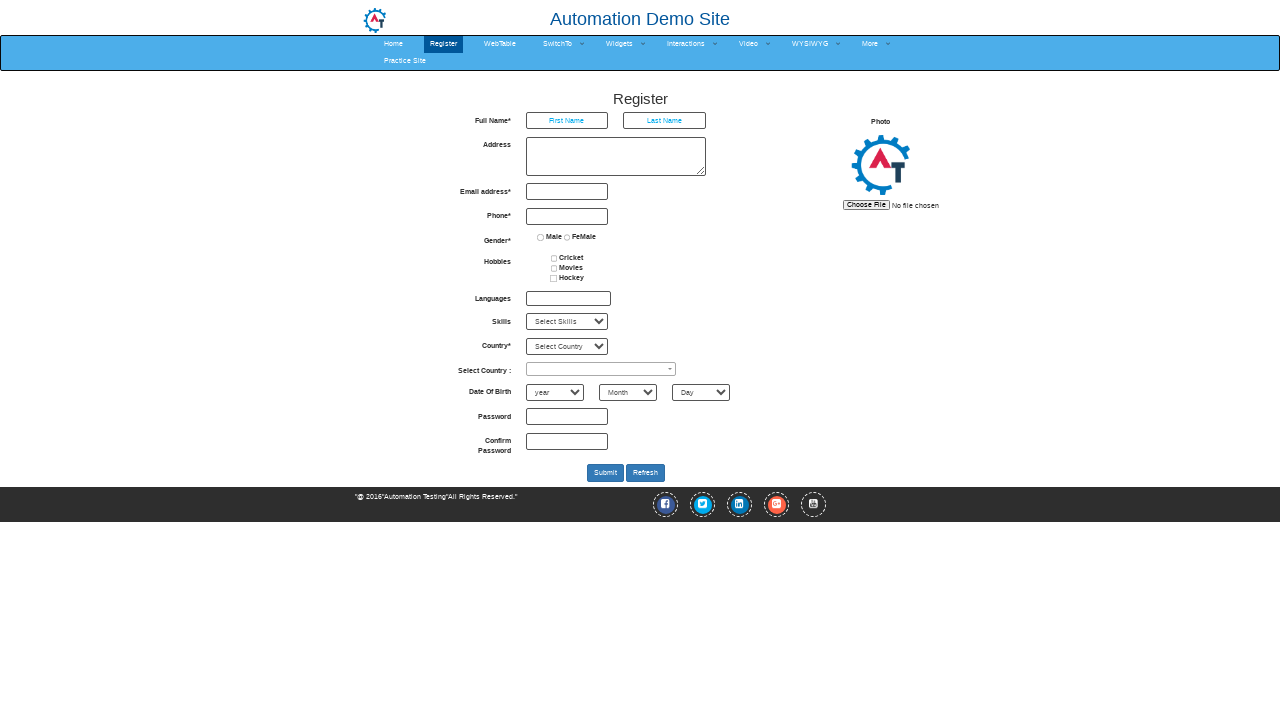